Solves a mathematical captcha by extracting a value from an image attribute, calculating the result, and submitting the form with checkboxes

Starting URL: http://suninjuly.github.io/get_attribute.html

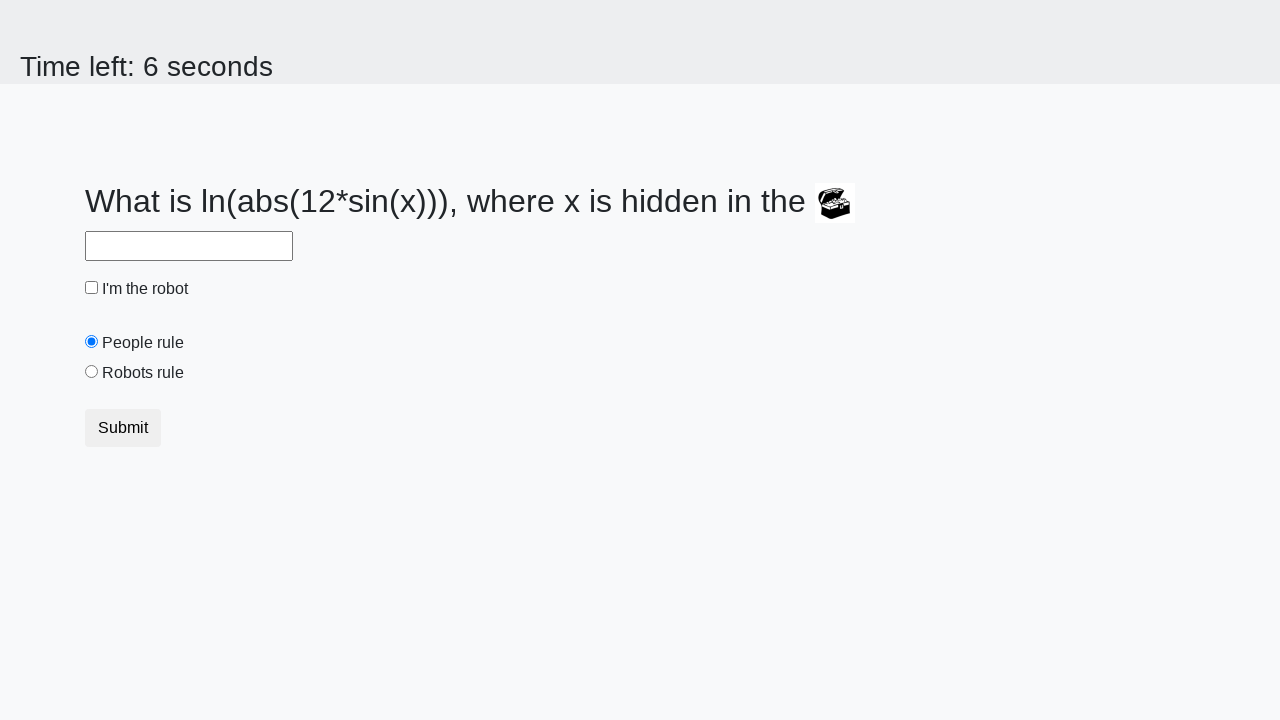

Located treasure image element
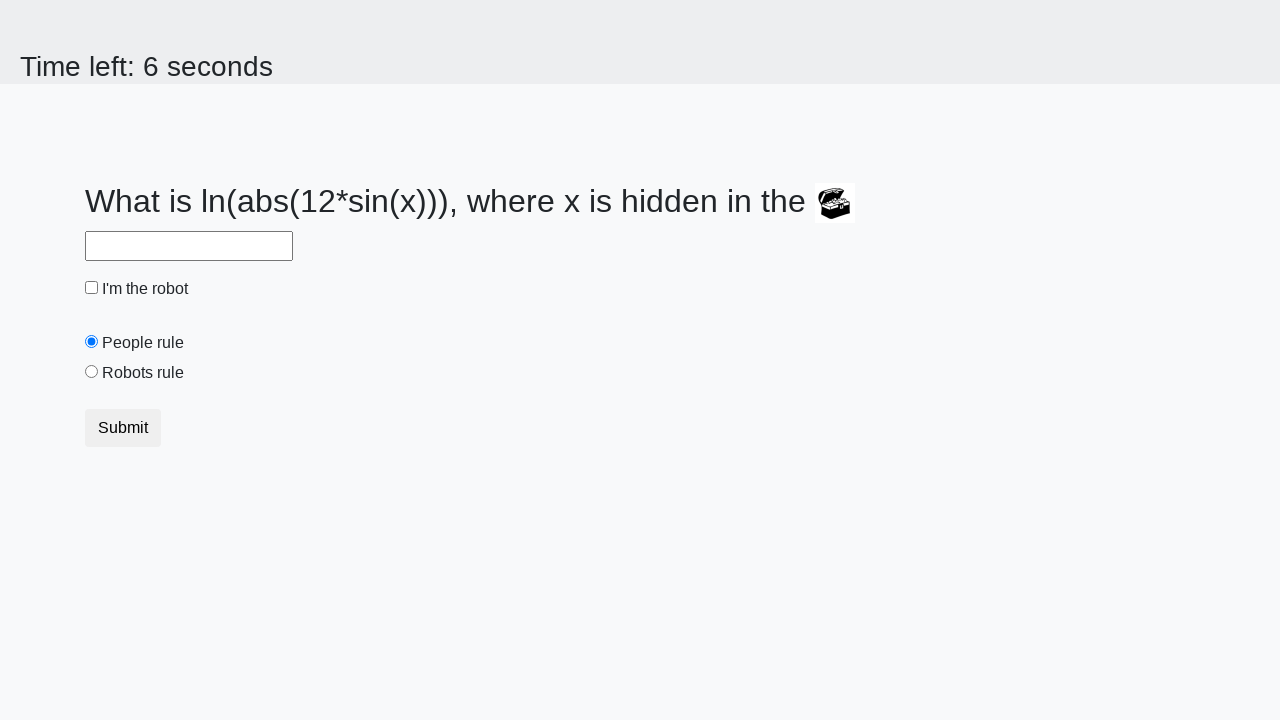

Extracted valuex attribute from treasure image
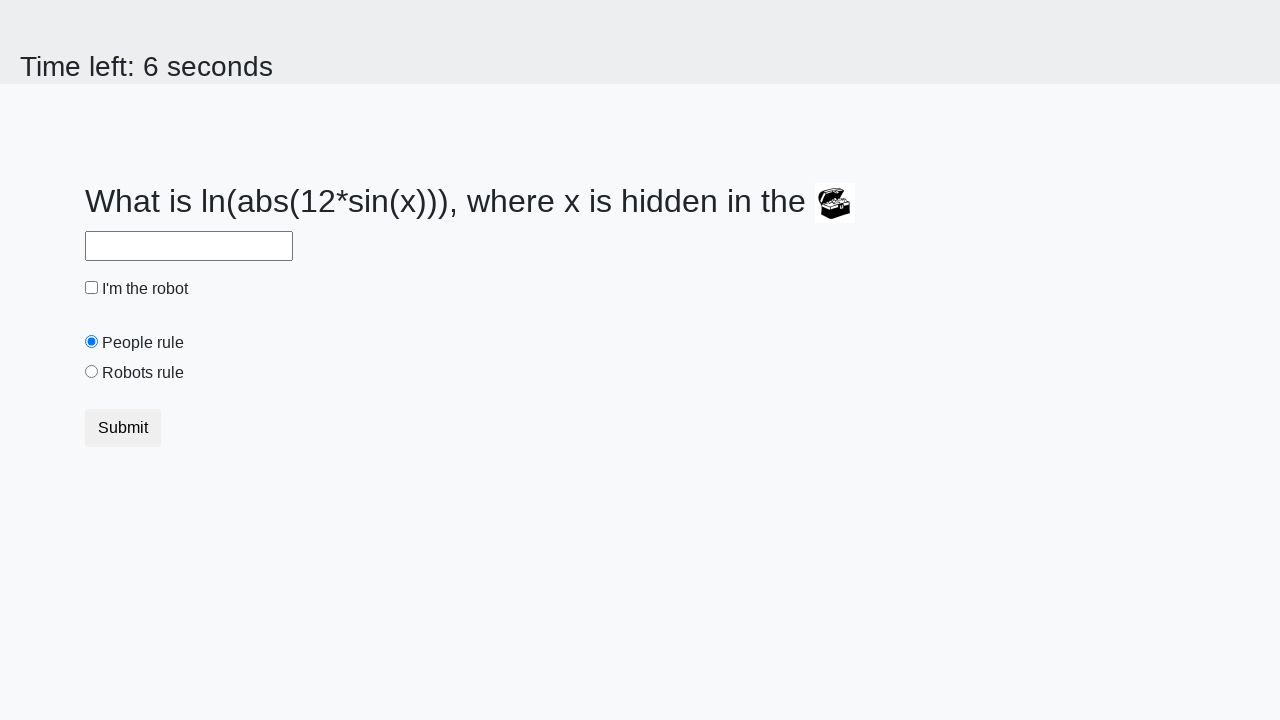

Stored extracted value: 683
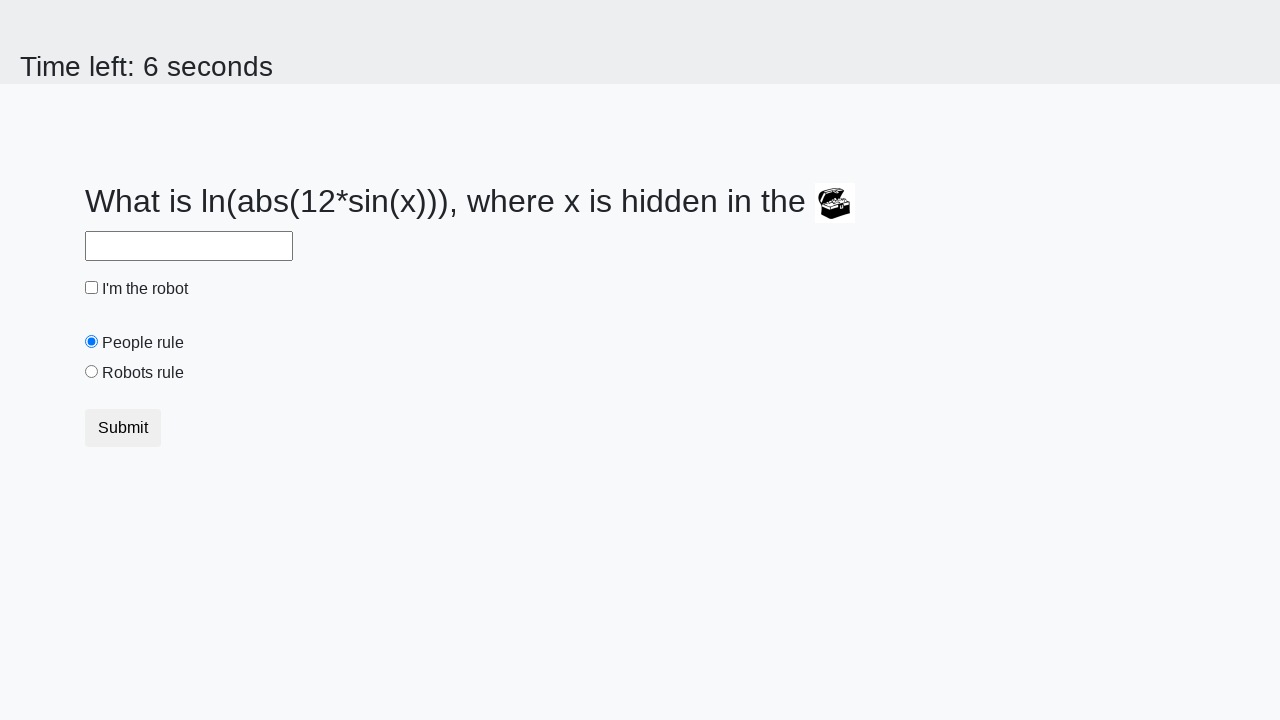

Calculated mathematical result: 2.4403208511783547
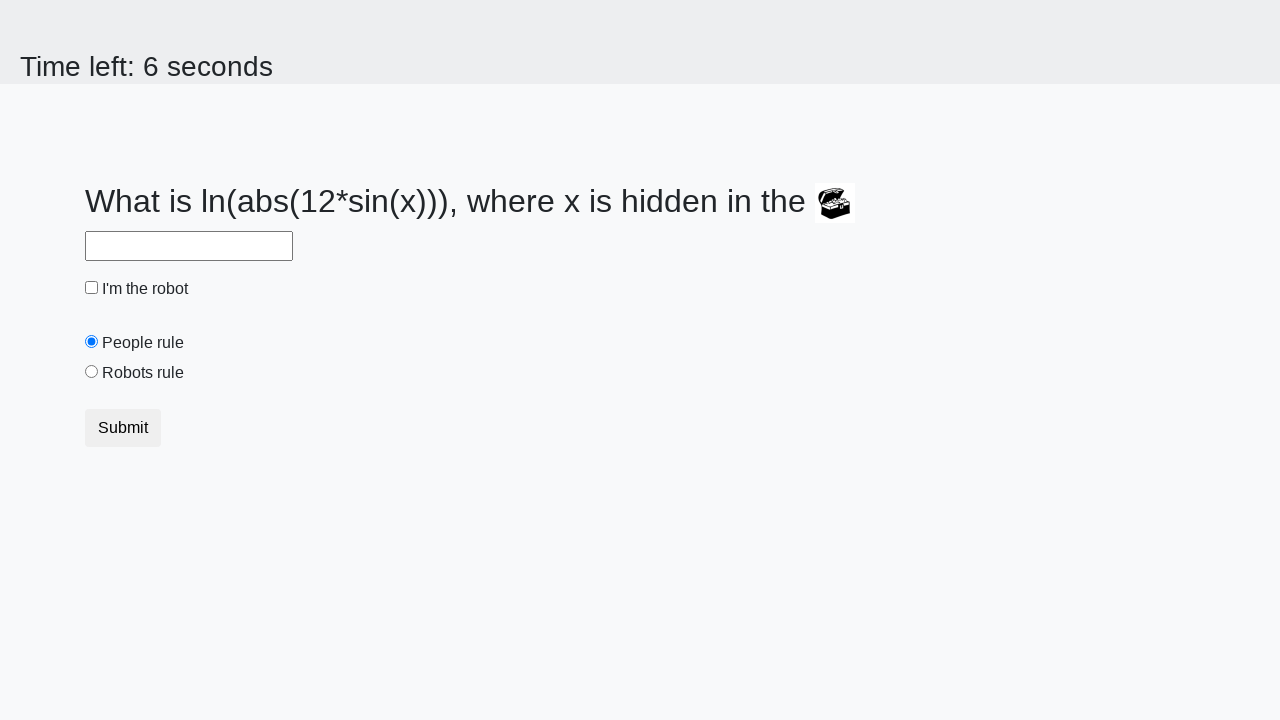

Filled answer field with calculated value: 2.4403208511783547 on #answer
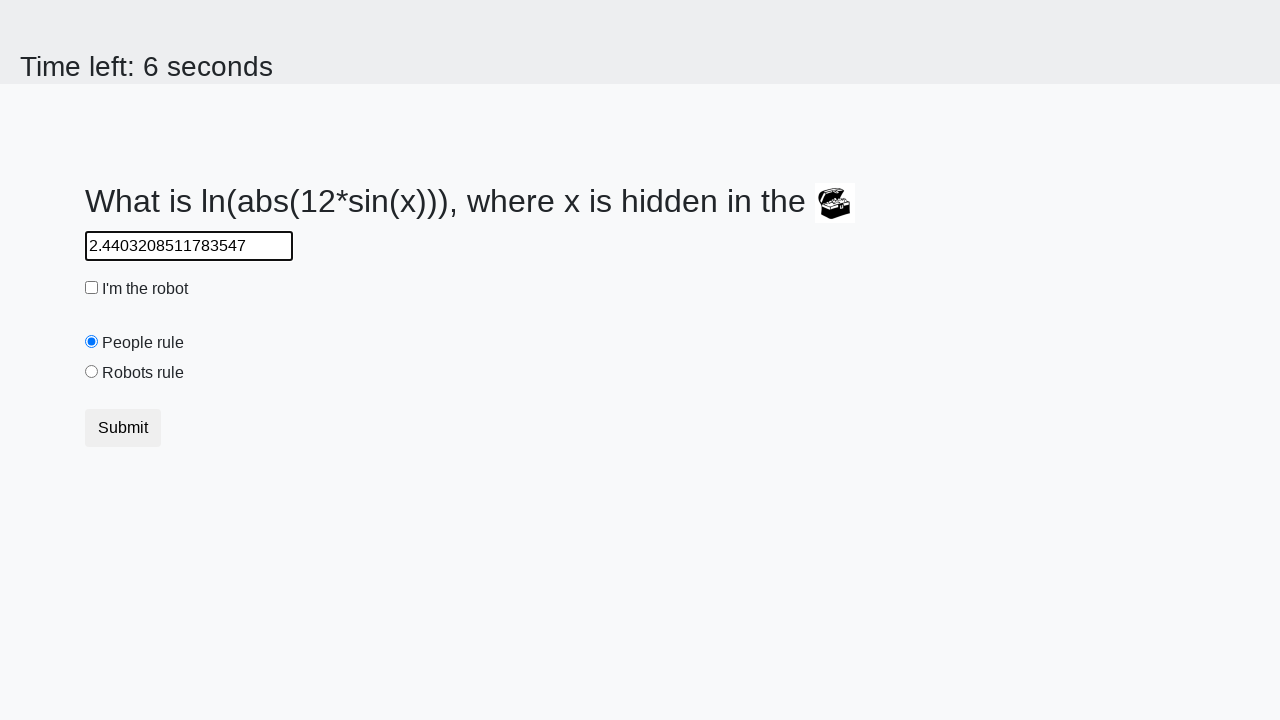

Checked the robot checkbox at (92, 288) on #robotCheckbox
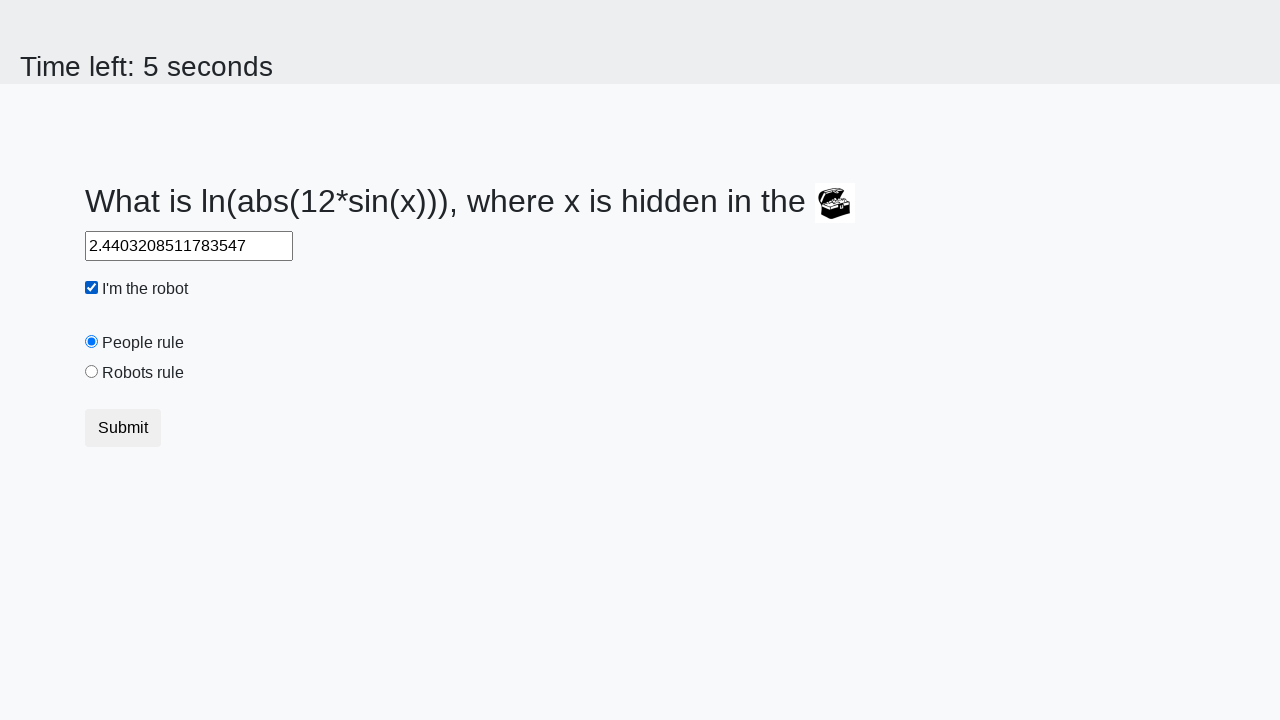

Selected robots rule radio button at (92, 372) on #robotsRule
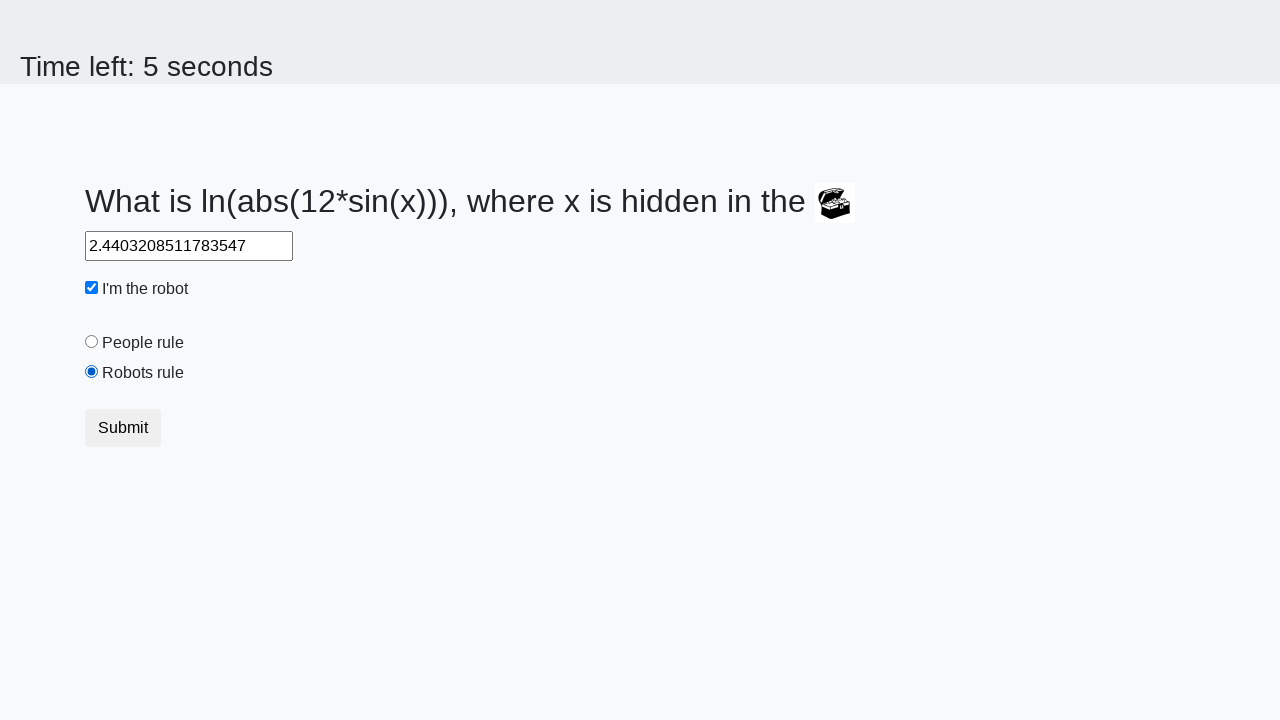

Clicked submit button to submit the form at (123, 428) on .btn.btn-default
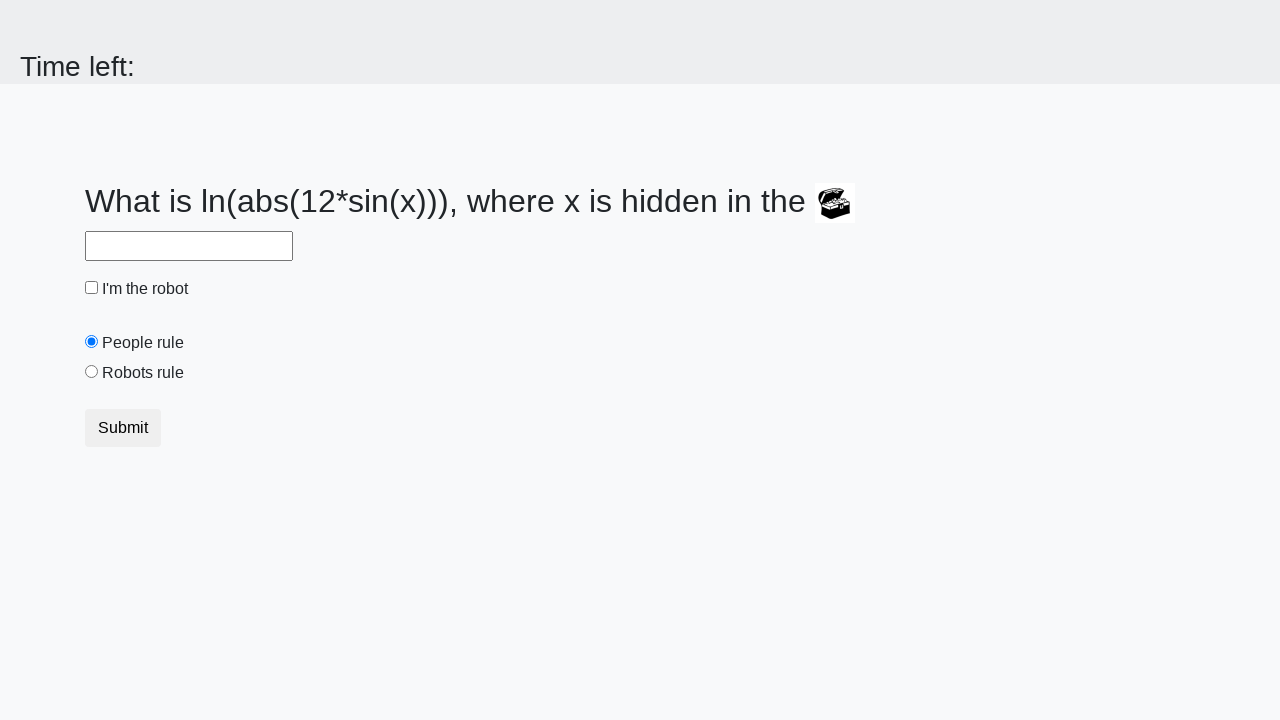

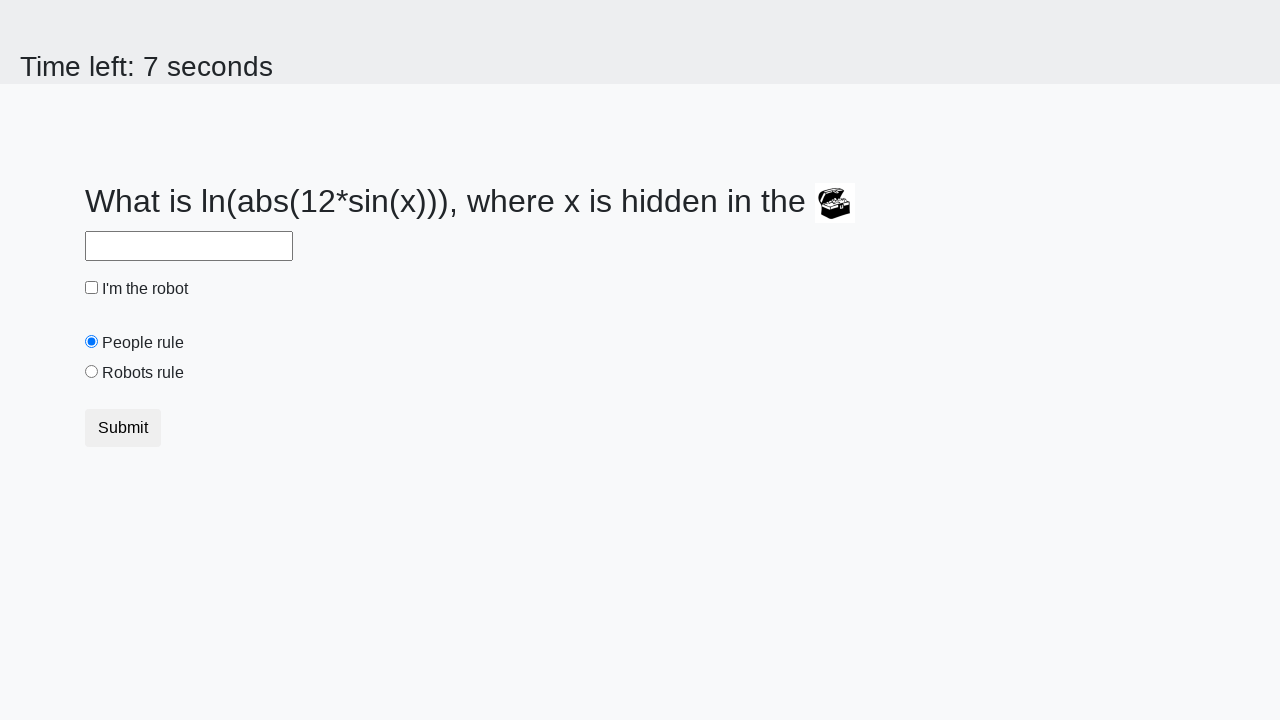